Tests the product filtering functionality on the Laptops category page by expanding and interacting with various filter accordions including price, display, operating system, processor, weight, and color filters.

Starting URL: https://www.advantageonlineshopping.com/#/category/Laptops/1

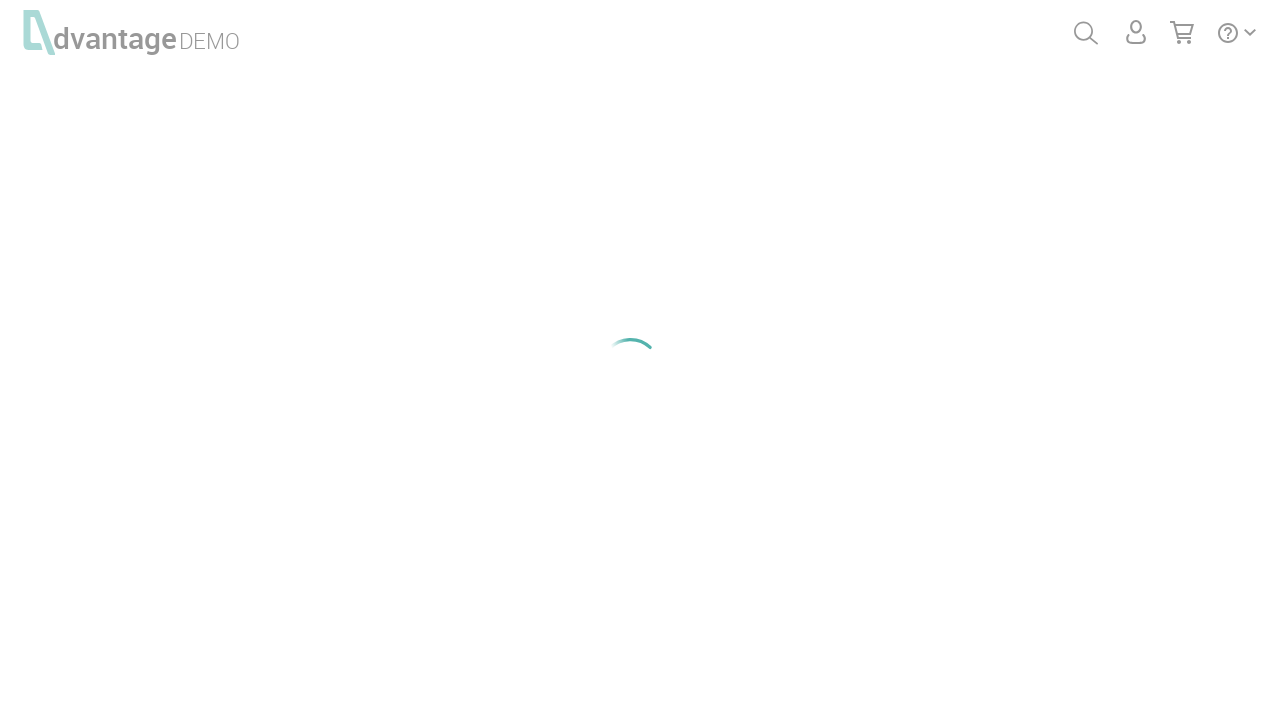

Set default timeout to 20000ms
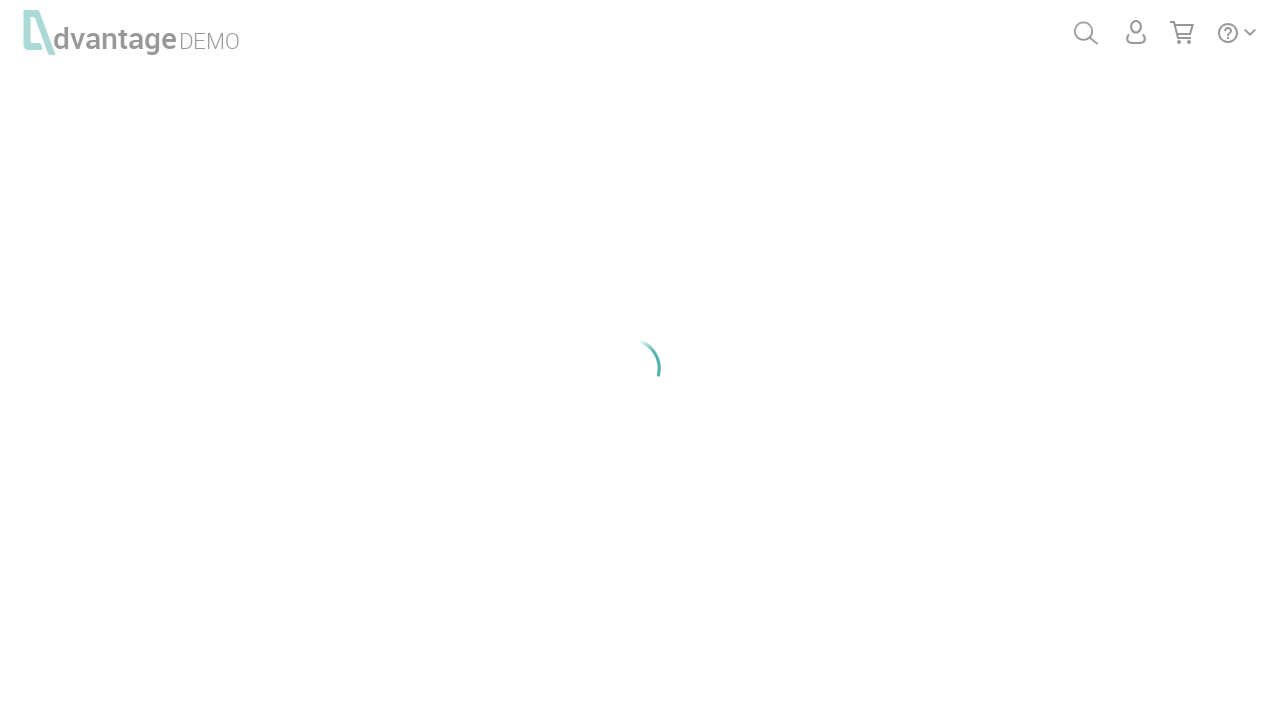

Clicked Price accordion to expand at (116, 669) on #accordionPrice
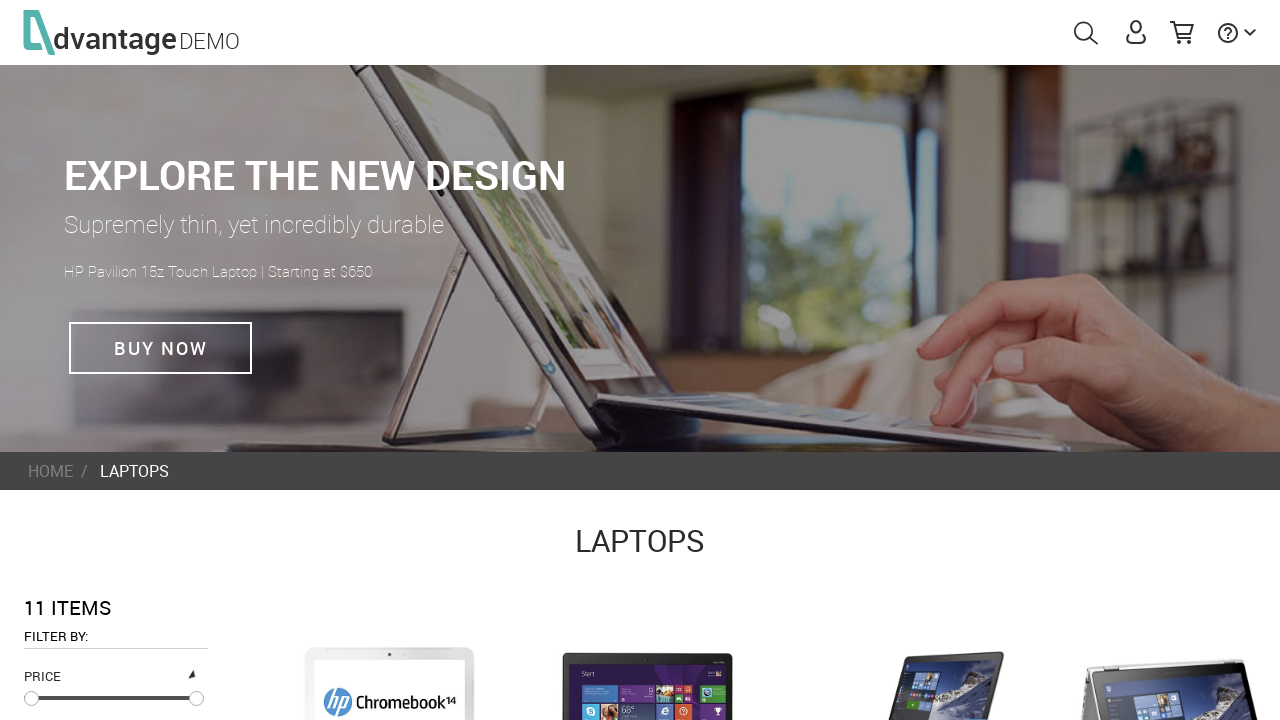

Interacted with price slider at (196, 699) on xpath=//div[@id='slider']/div/div[2]/div
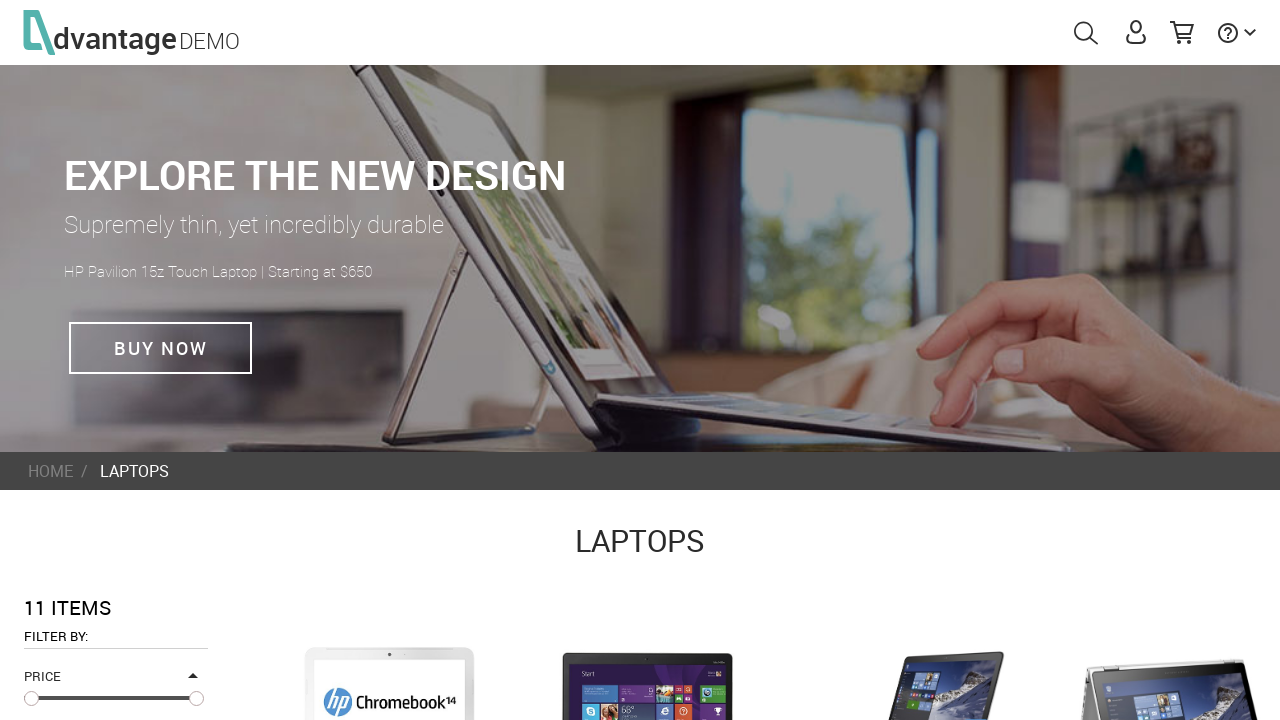

Clicked Display accordion to expand at (116, 361) on #accordionAttrib0
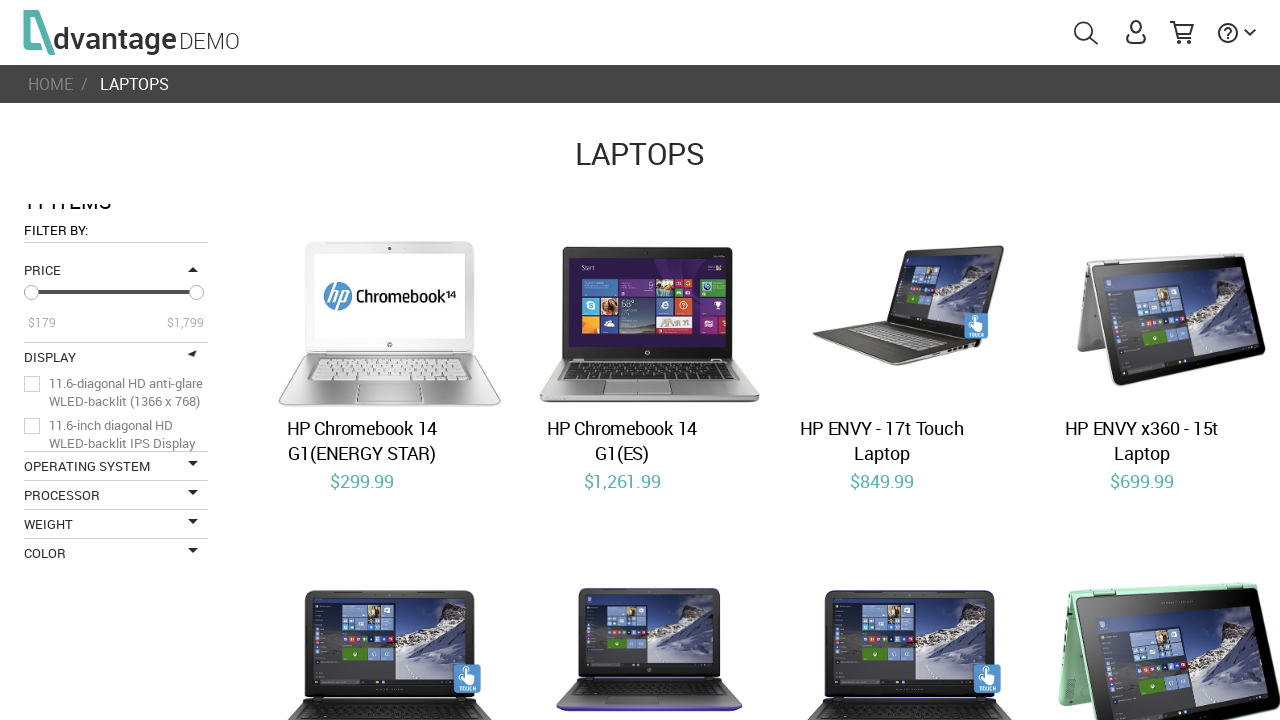

Selected display option 0 at (32, 384) on #display_0
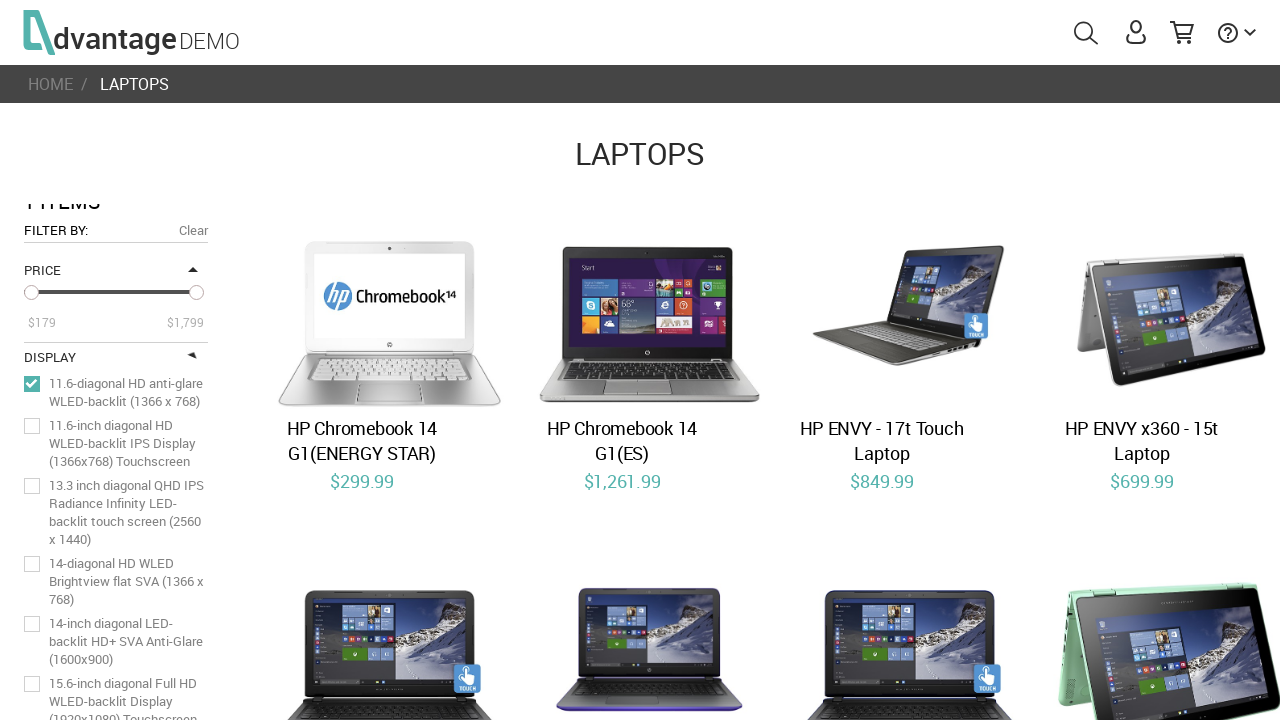

Selected display option 1 at (32, 426) on #display_1
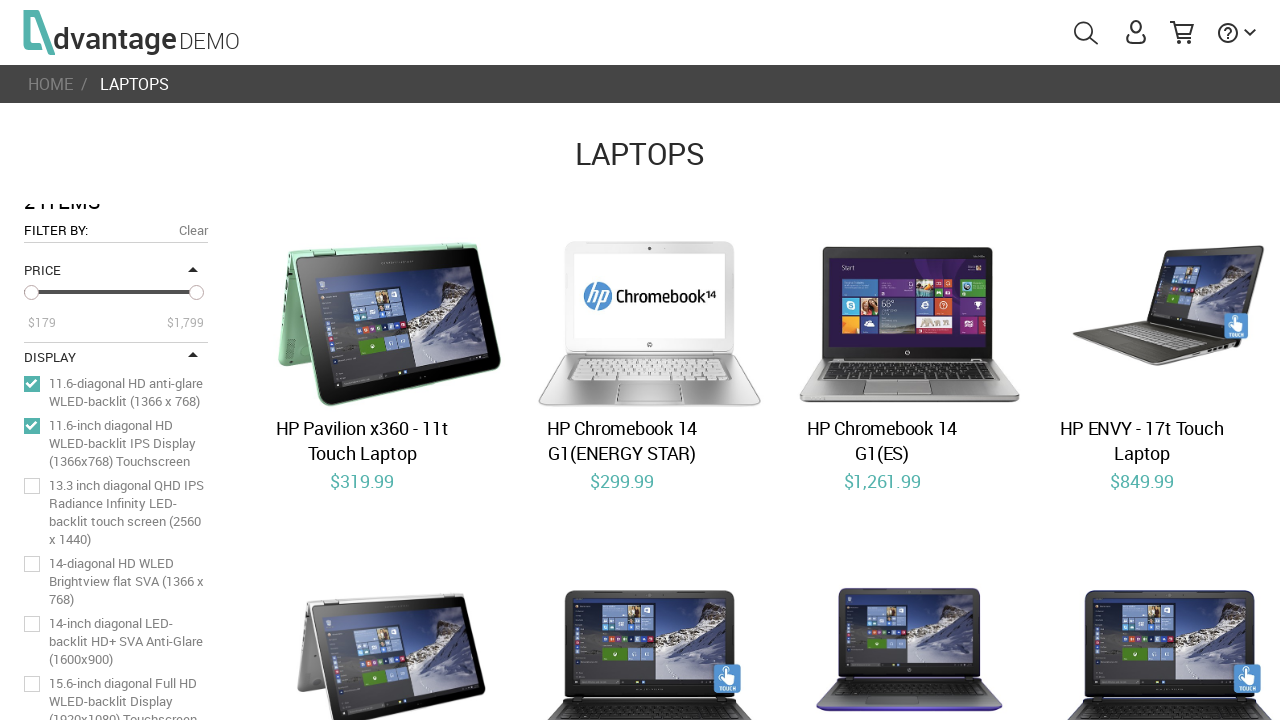

Selected display option 2 at (32, 486) on #display_2
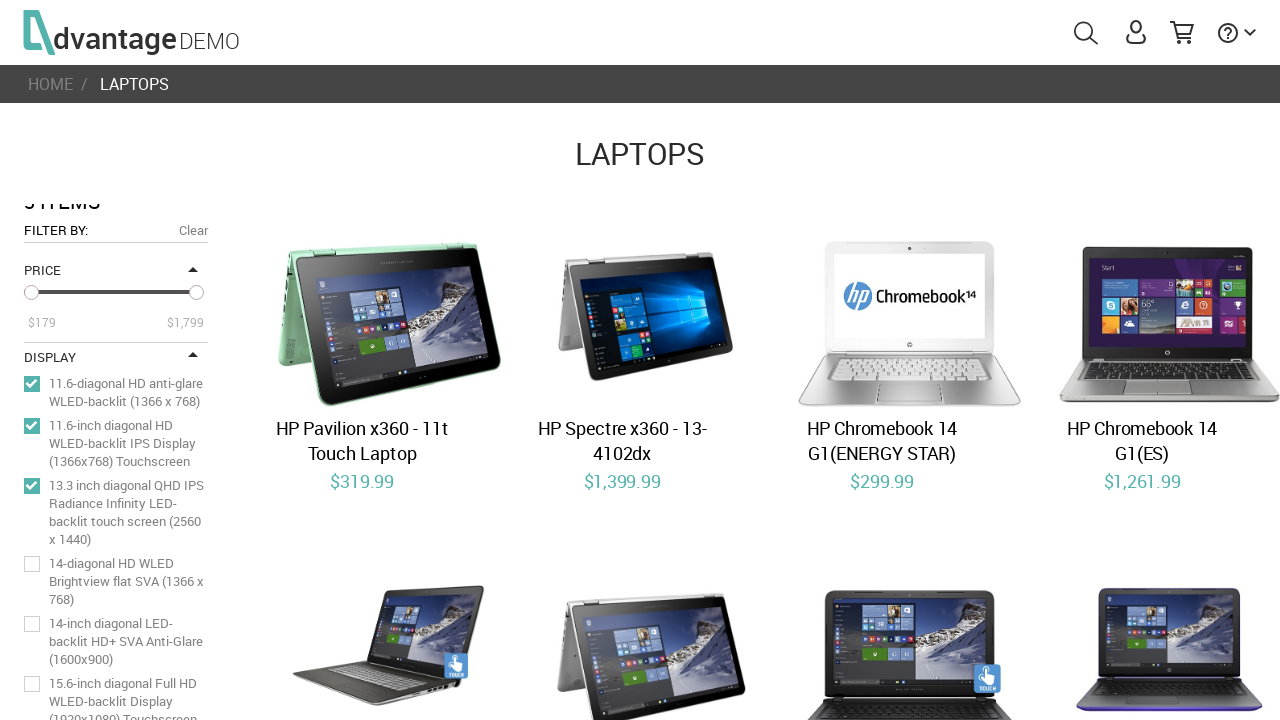

Selected display option 3 at (32, 564) on #display_3
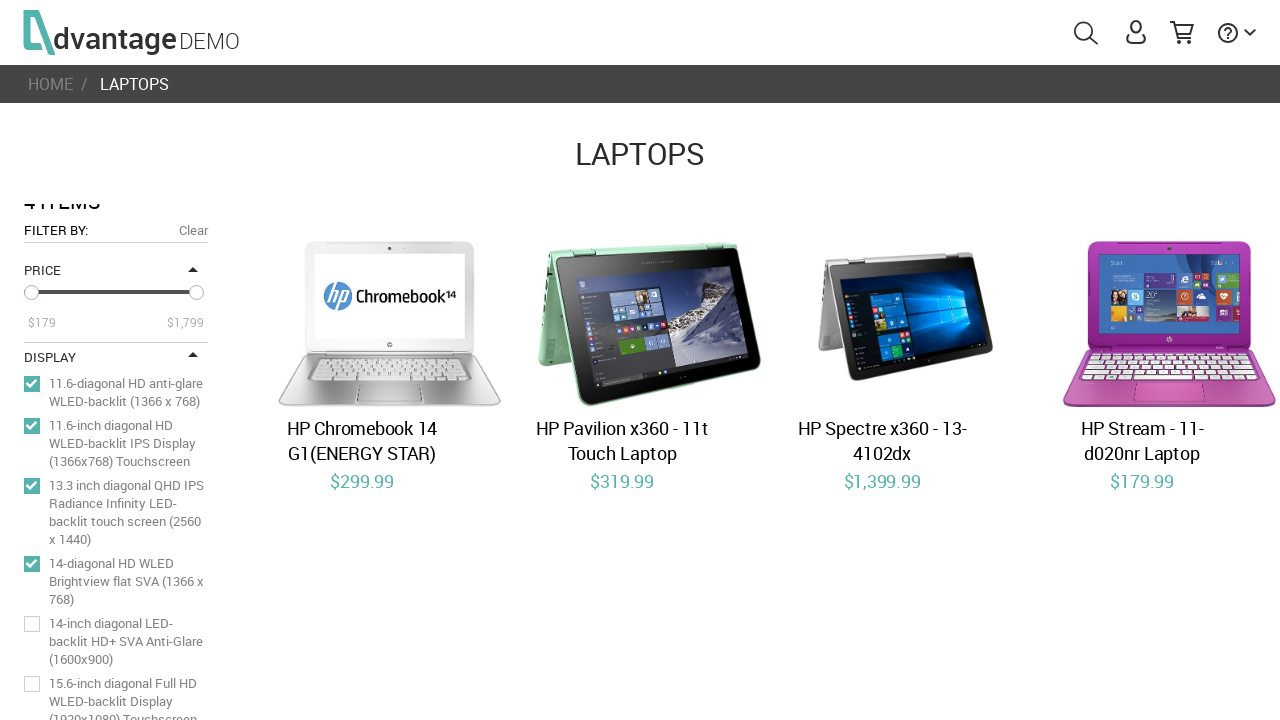

Clicked Display accordion to collapse at (116, 357) on #accordionAttrib0
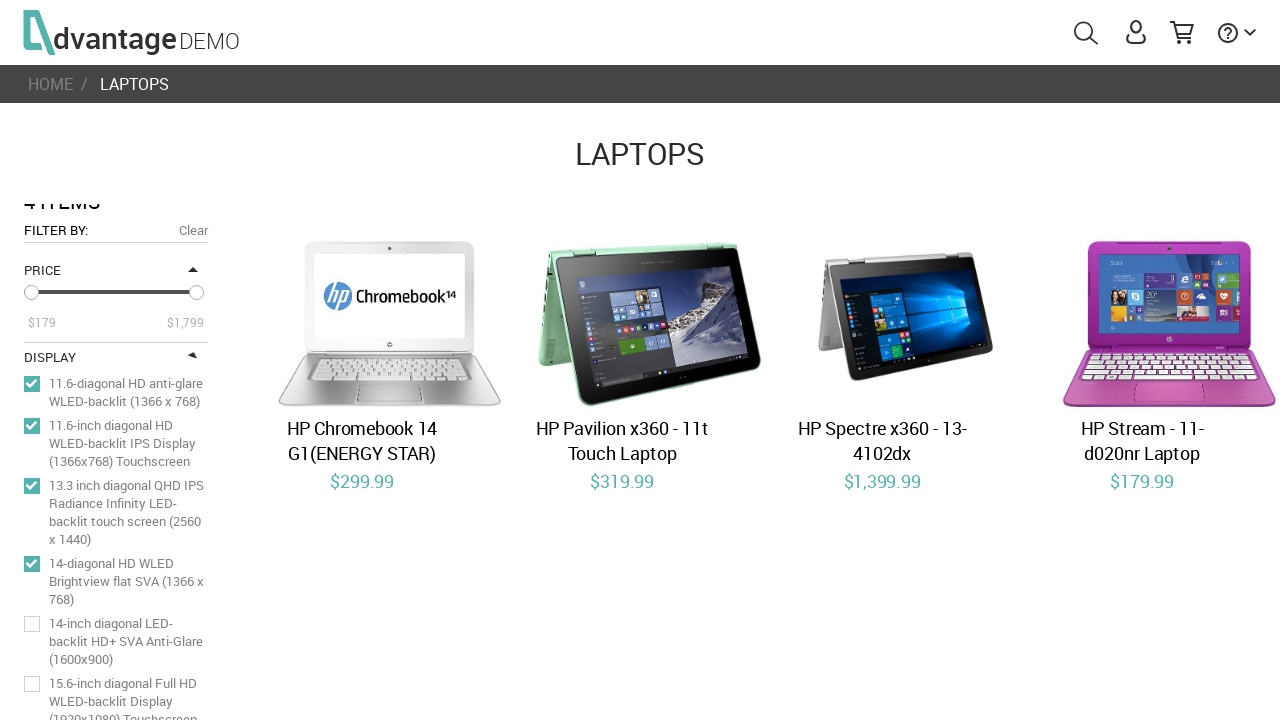

Clicked Operating System accordion to expand at (116, 361) on #accordionAttrib1
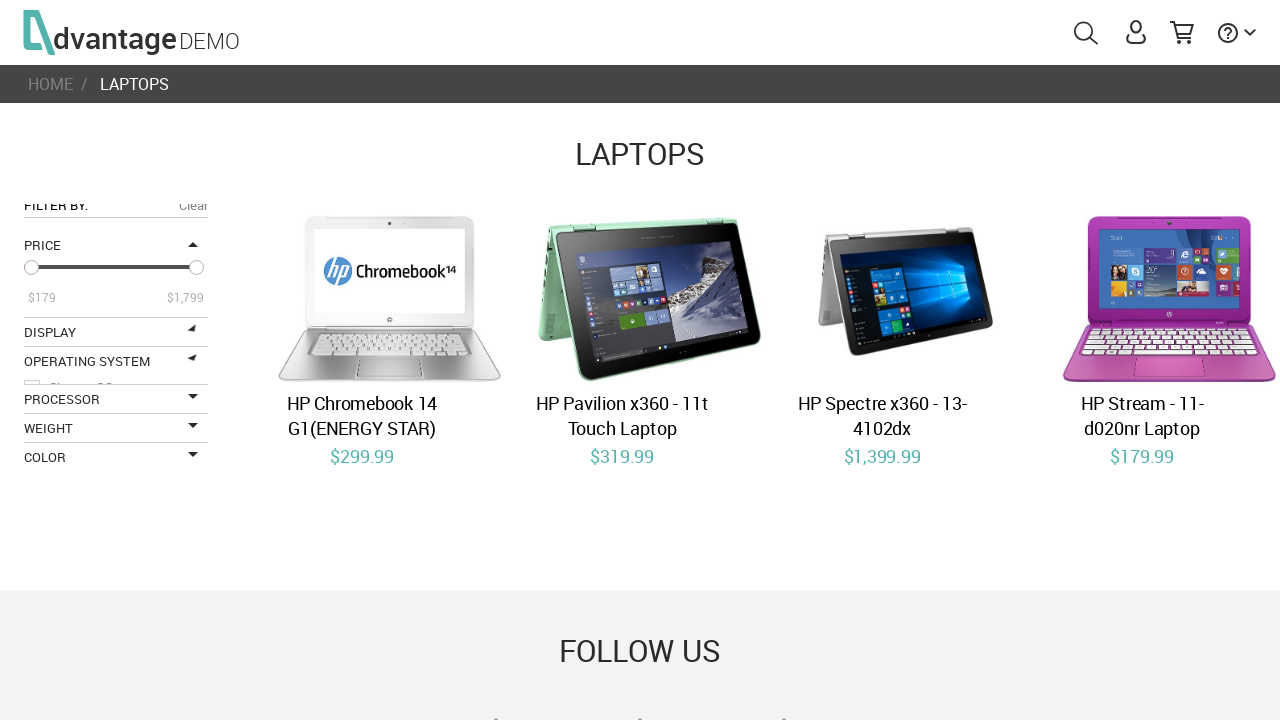

Selected operating system option 1 at (32, 412) on #operating_system_1
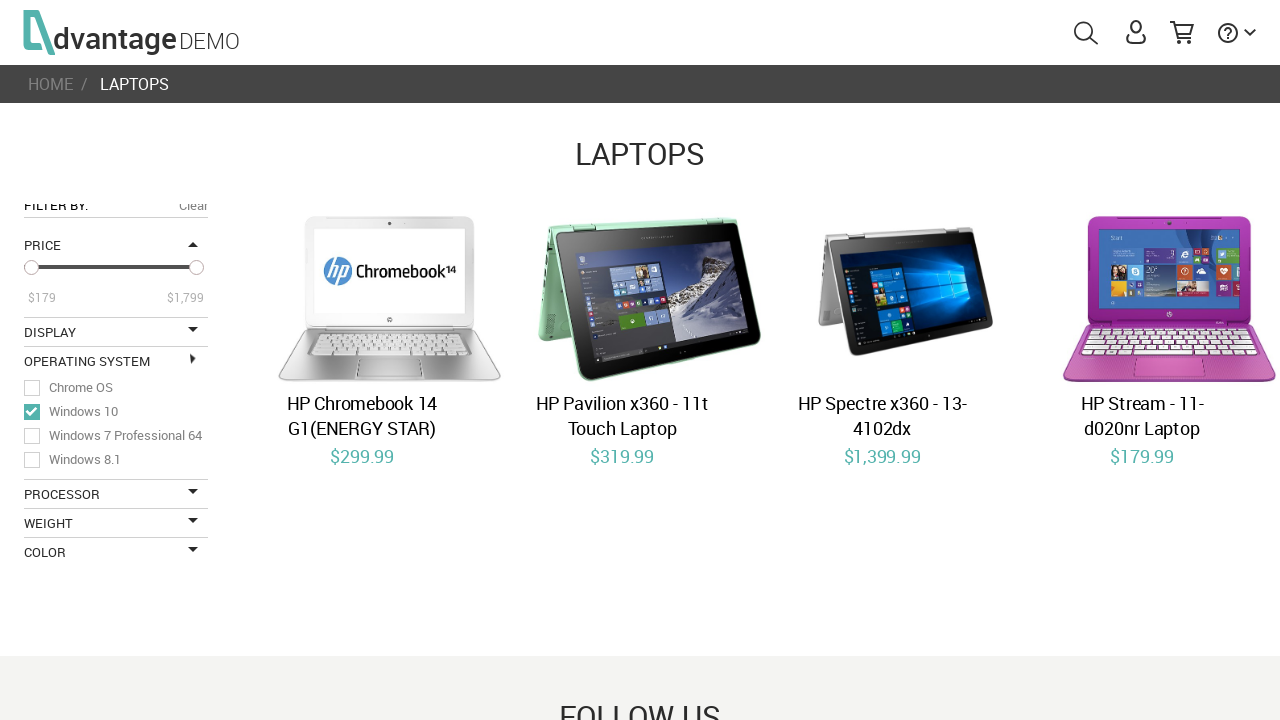

Selected operating system option 0 at (32, 388) on #operating_system_0
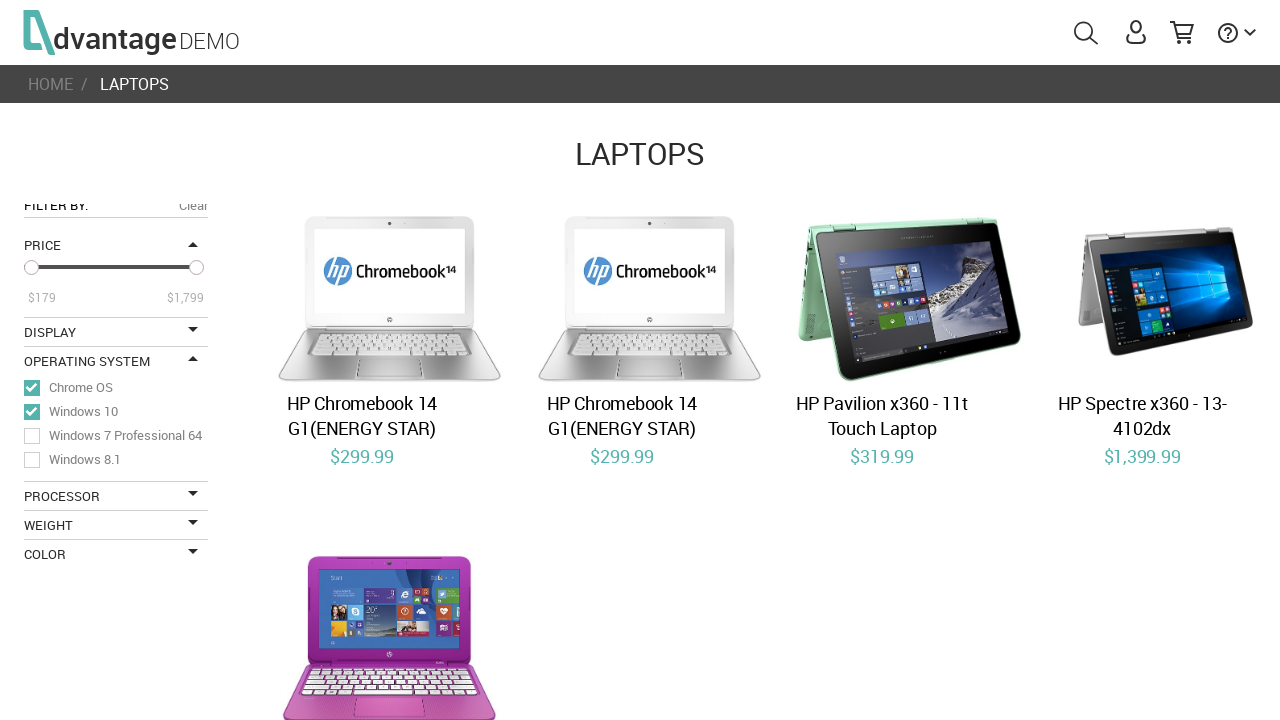

Clicked Operating System accordion to collapse at (116, 361) on #accordionAttrib1
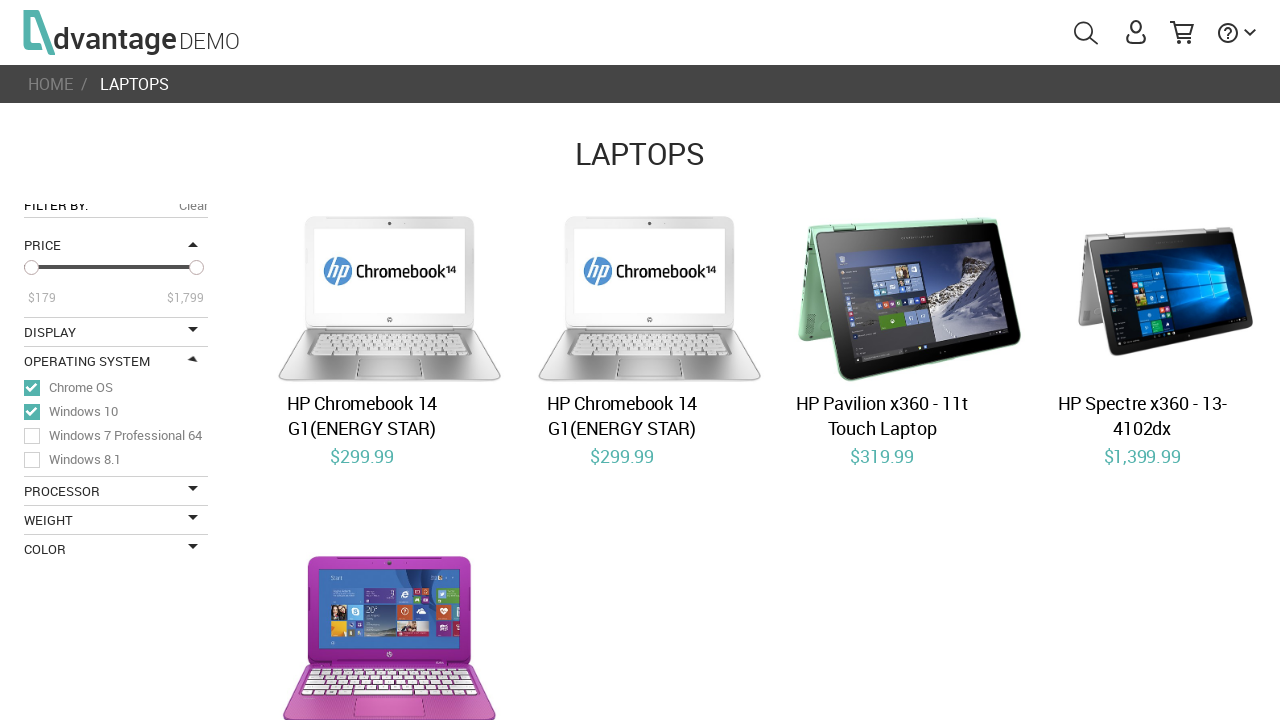

Clicked Processor accordion to expand at (116, 230) on #accordionAttrib2
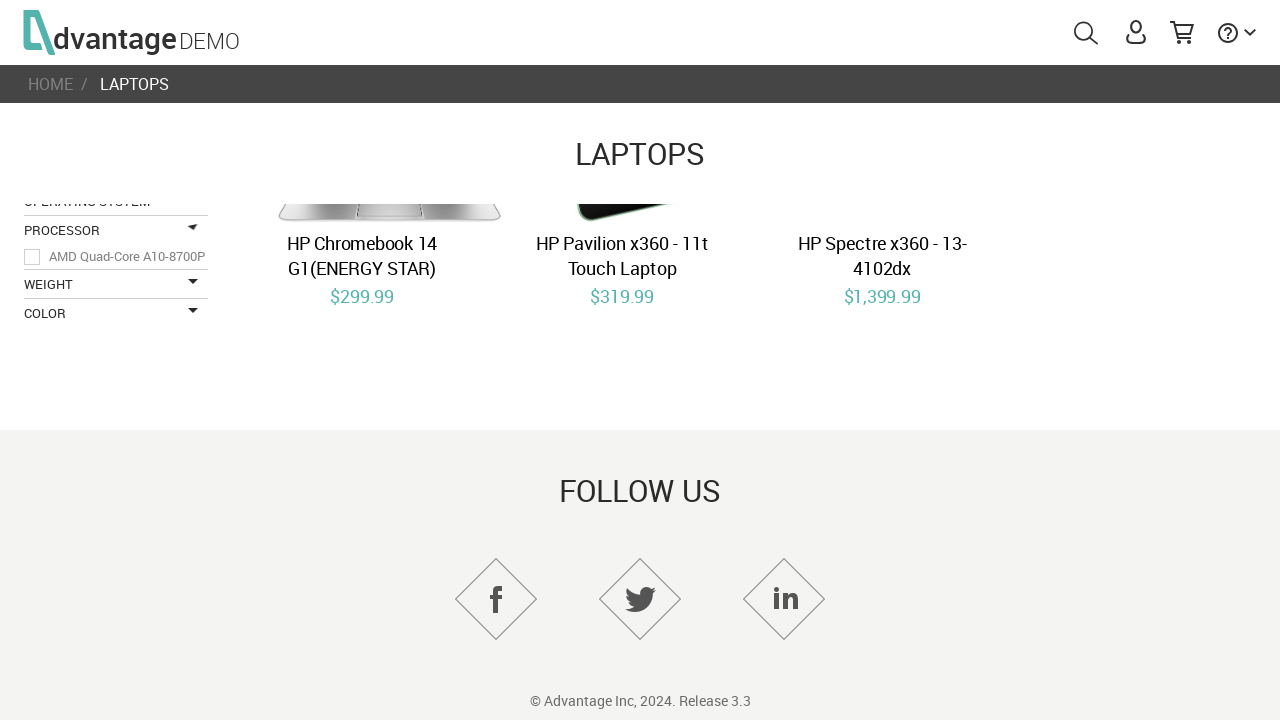

Selected processor option 0 at (32, 257) on #processor_0
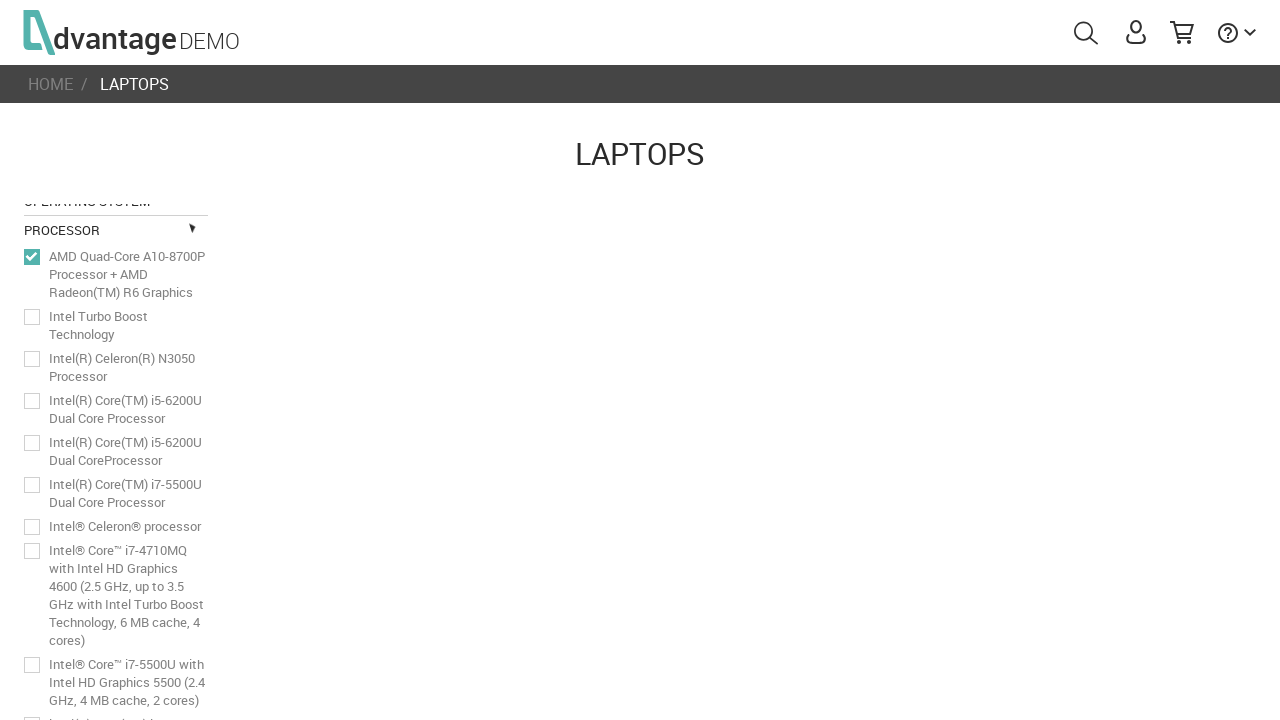

Selected processor option 1 at (32, 317) on #processor_1
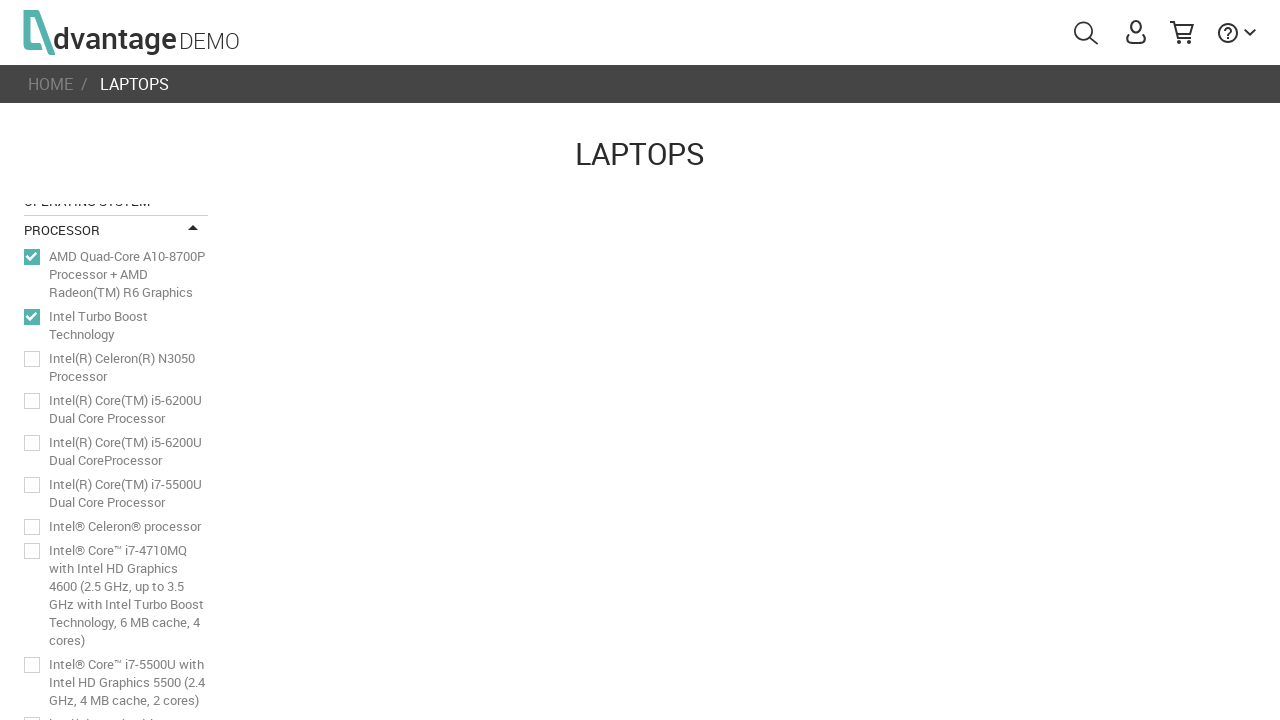

Selected processor option 2 at (32, 359) on #processor_2
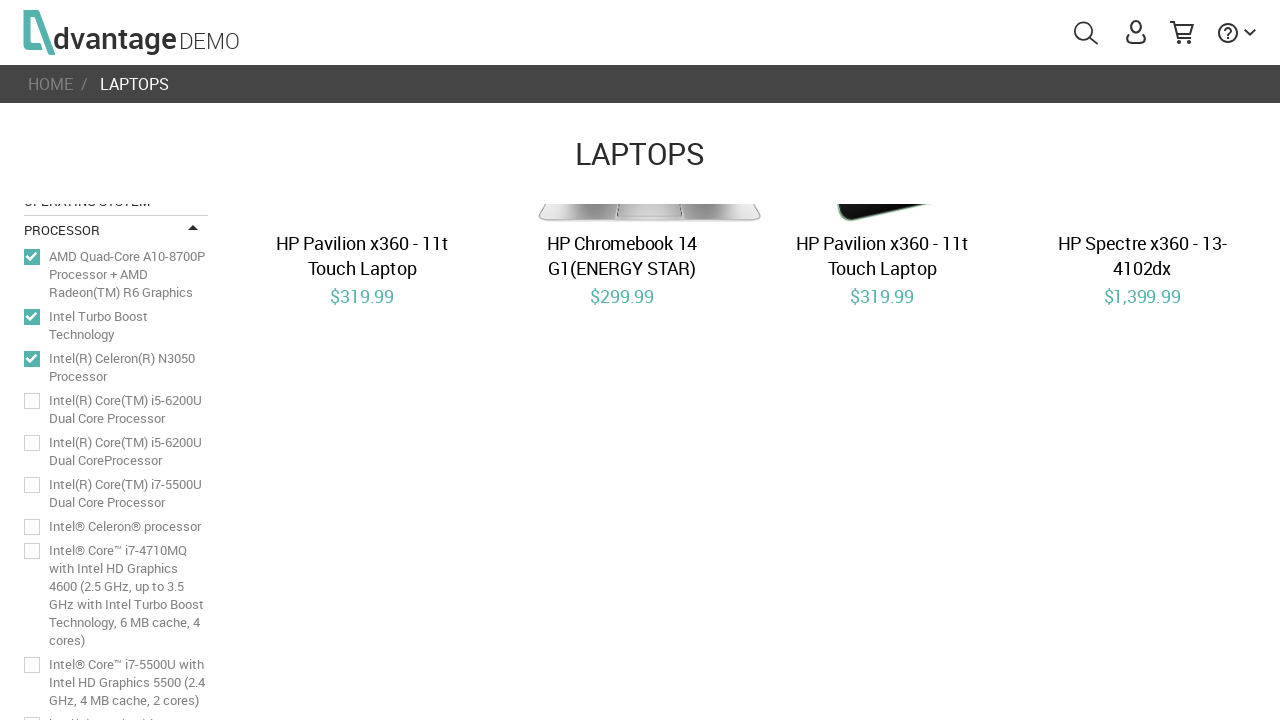

Selected processor option 3 at (32, 401) on #processor_3
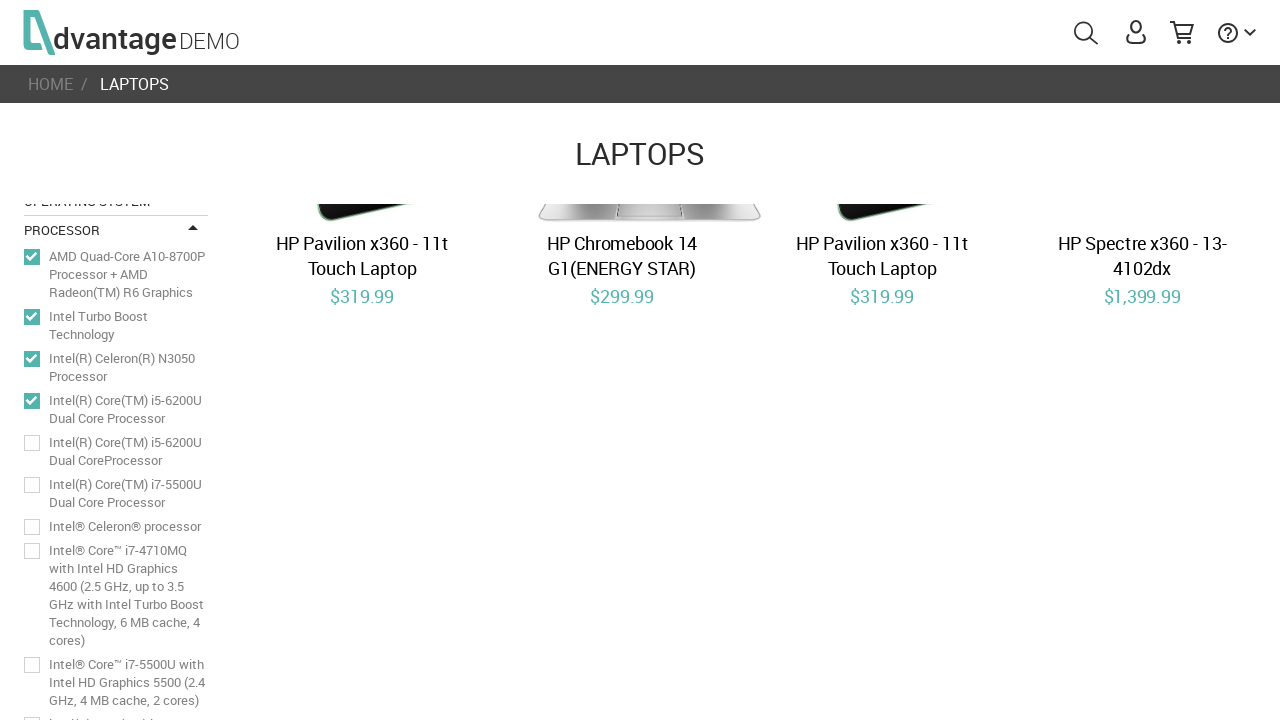

Selected processor option 4 at (32, 443) on #processor_4
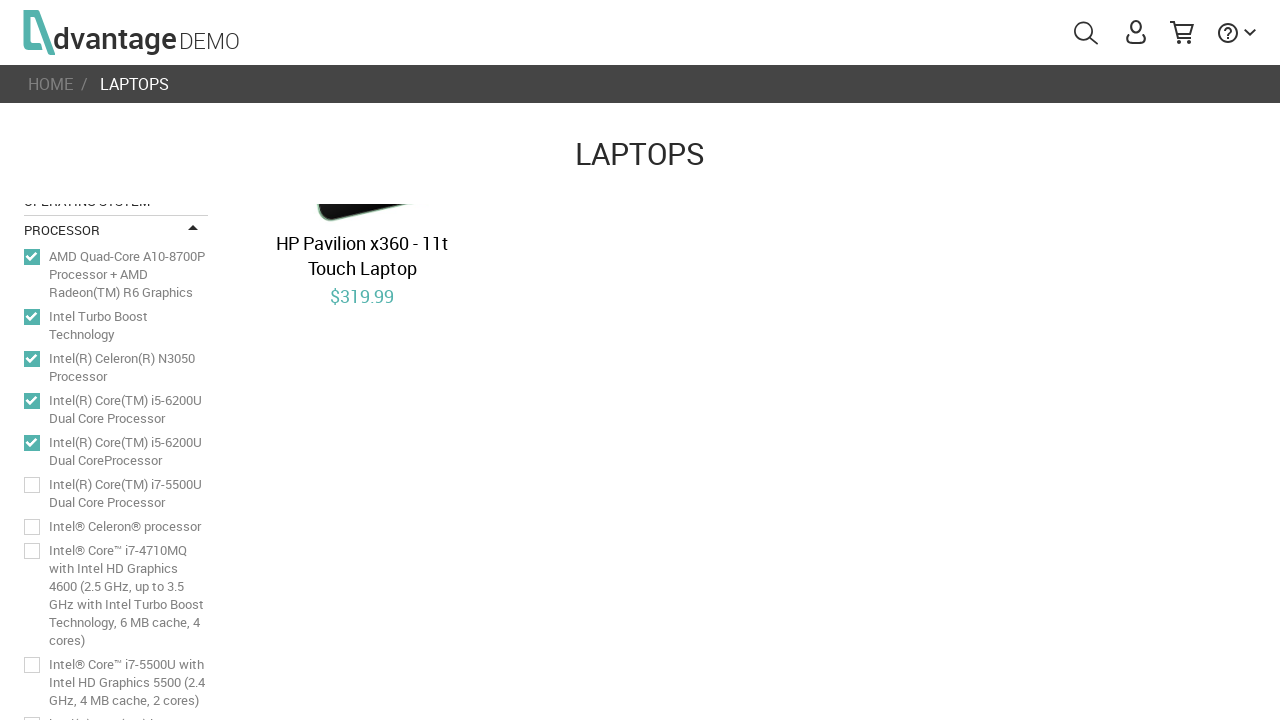

Clicked Processor accordion to collapse at (116, 230) on #accordionAttrib2
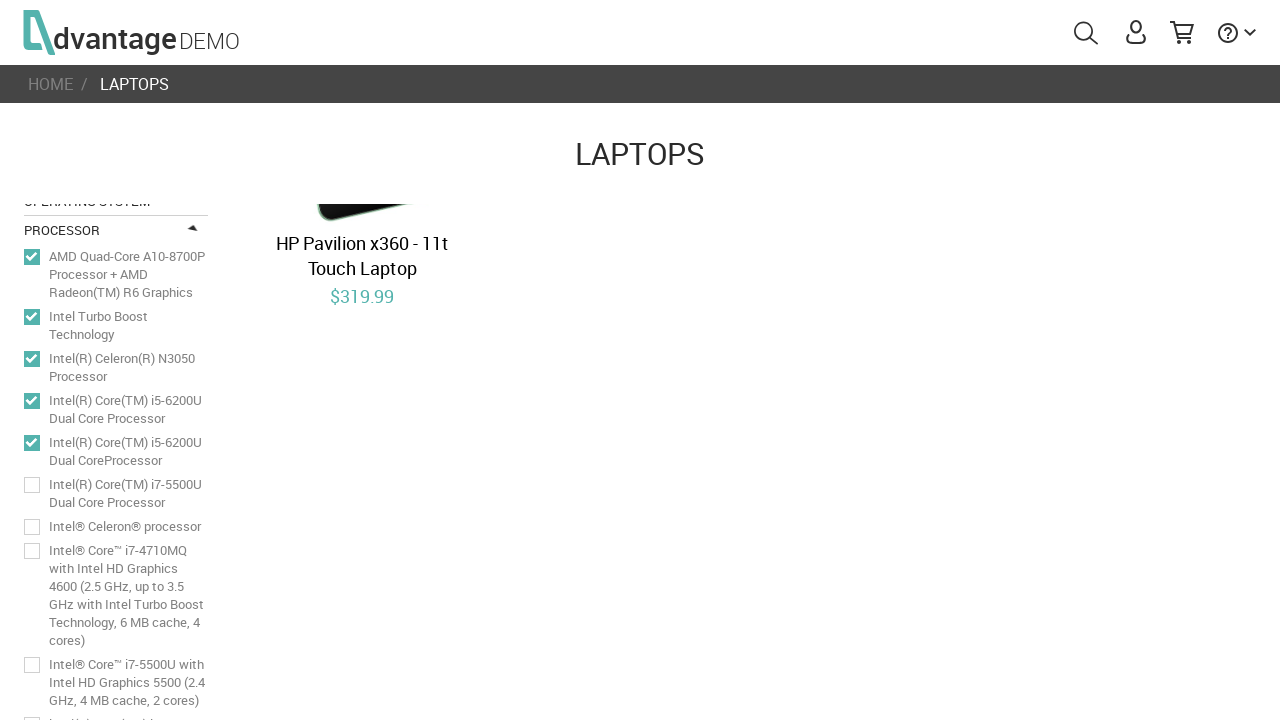

Clicked Weight accordion to expand at (116, 259) on #accordionAttrib3
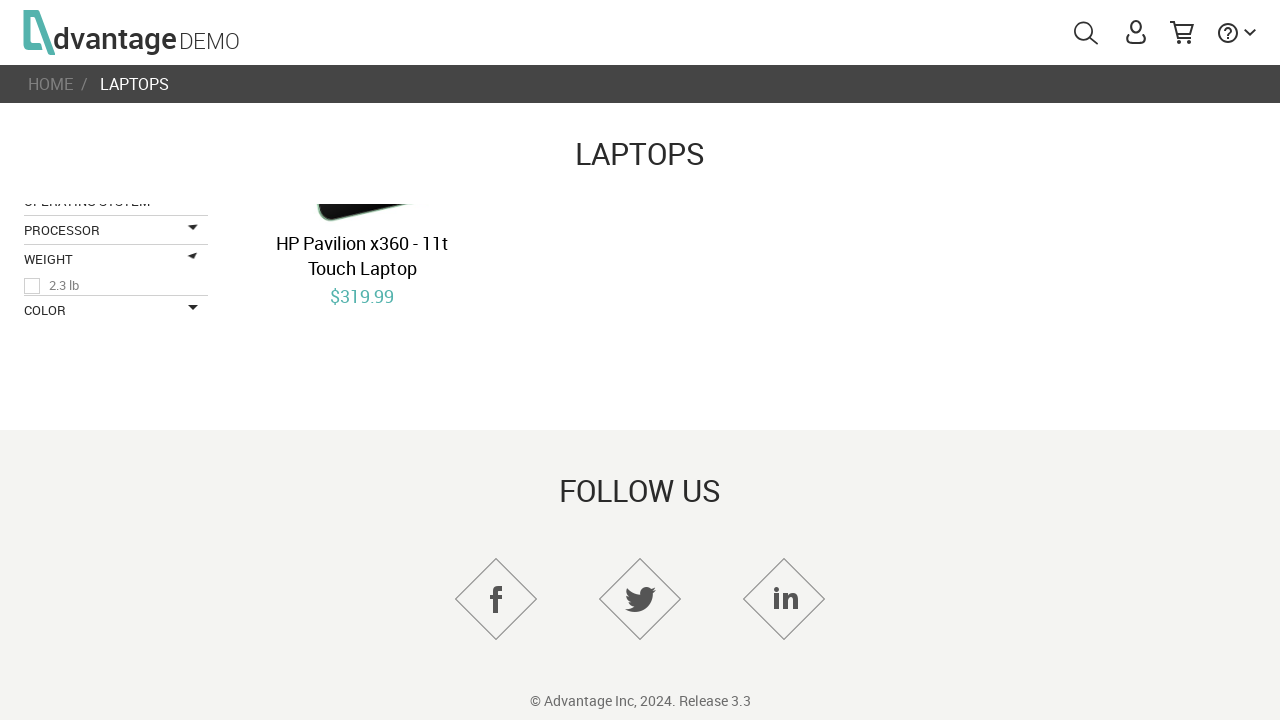

Selected weight option 0 at (32, 286) on #weight_0
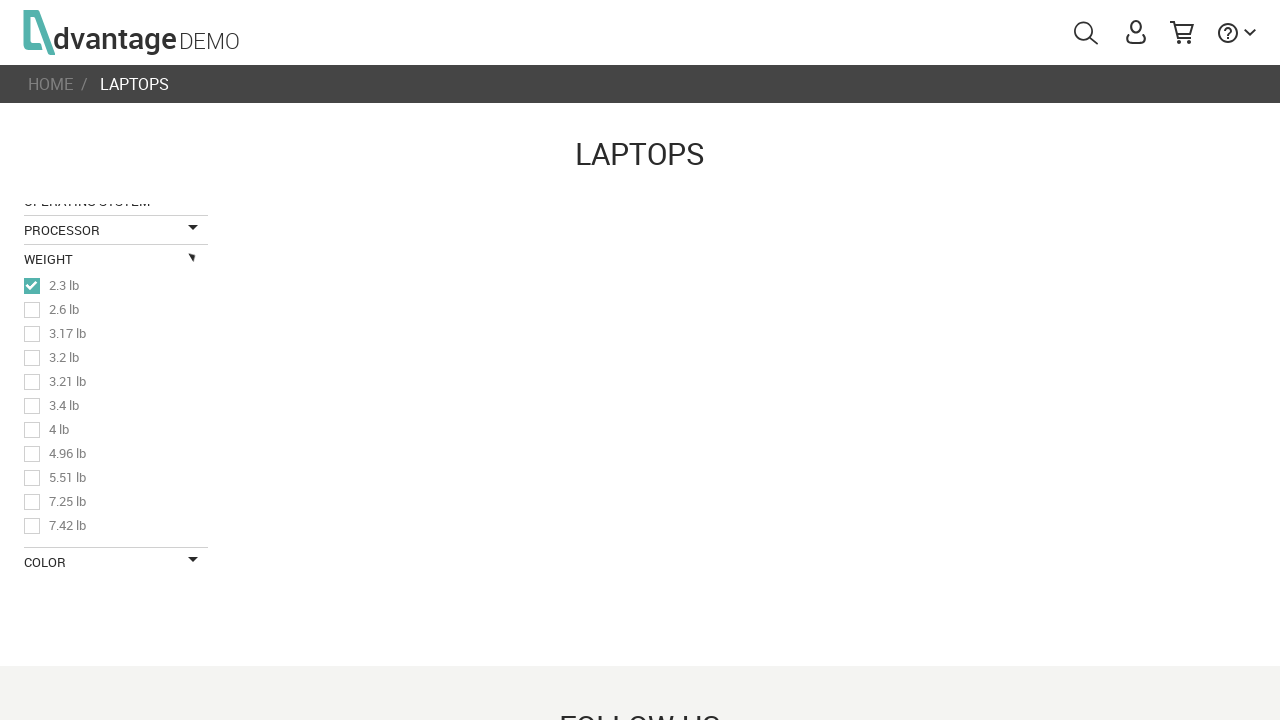

Selected weight option 1 at (32, 310) on #weight_1
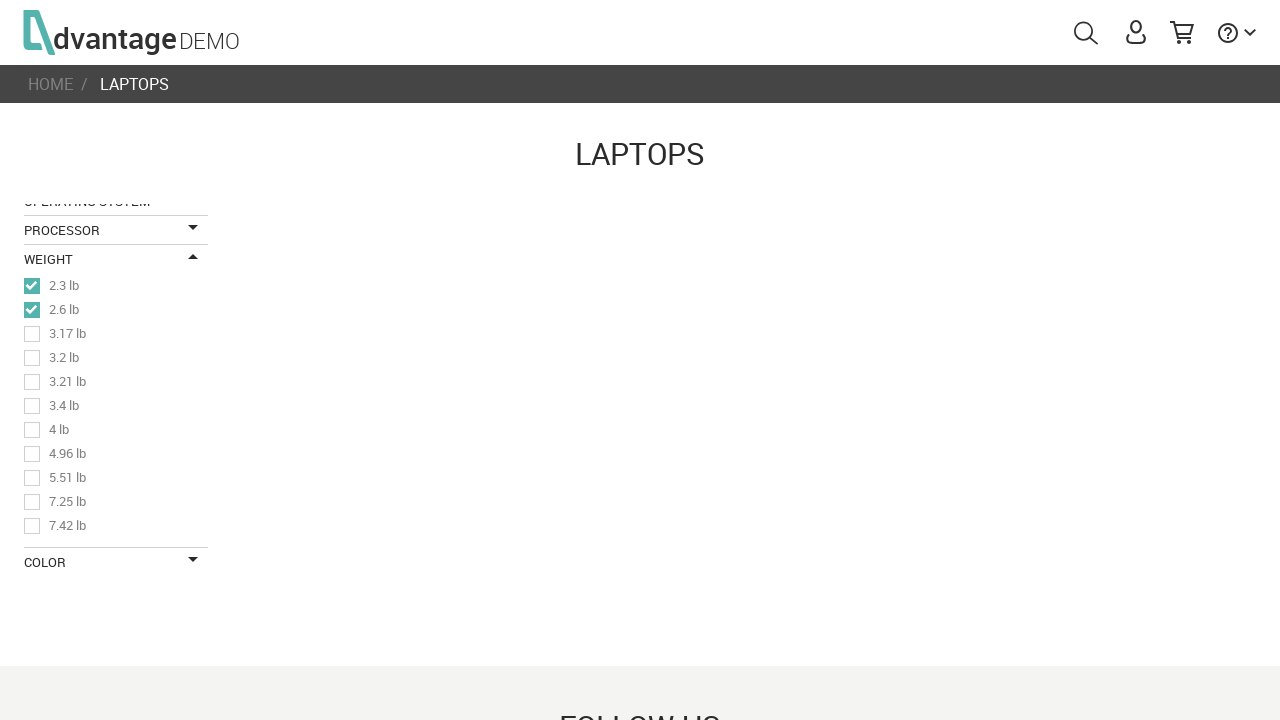

Selected weight option 2 at (32, 334) on #weight_2
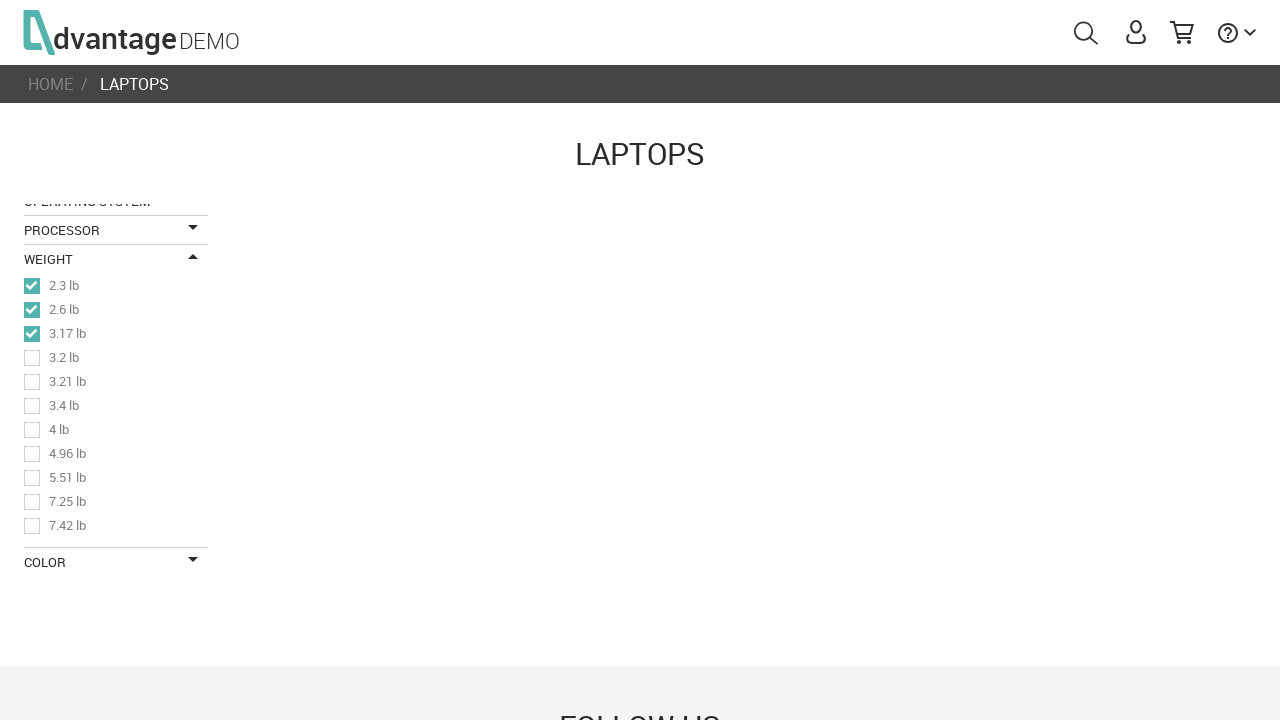

Selected weight option 3 at (32, 358) on #weight_3
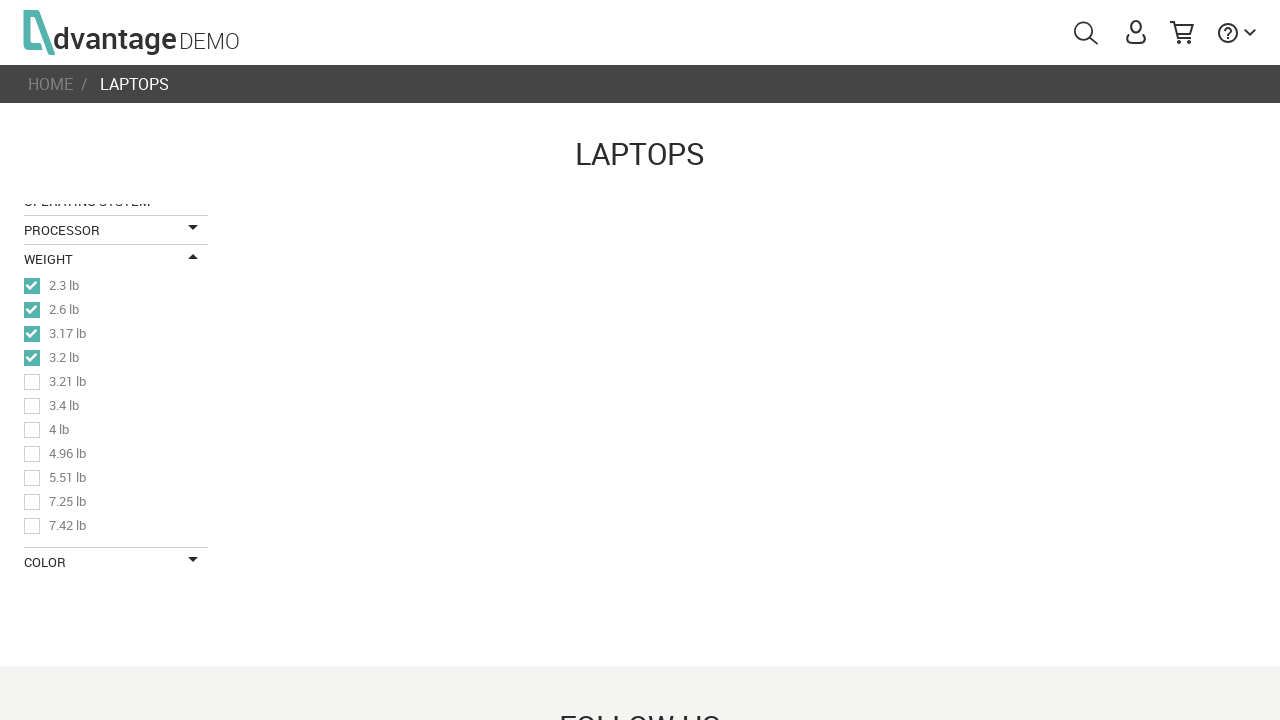

Selected weight option 4 at (32, 382) on #weight_4
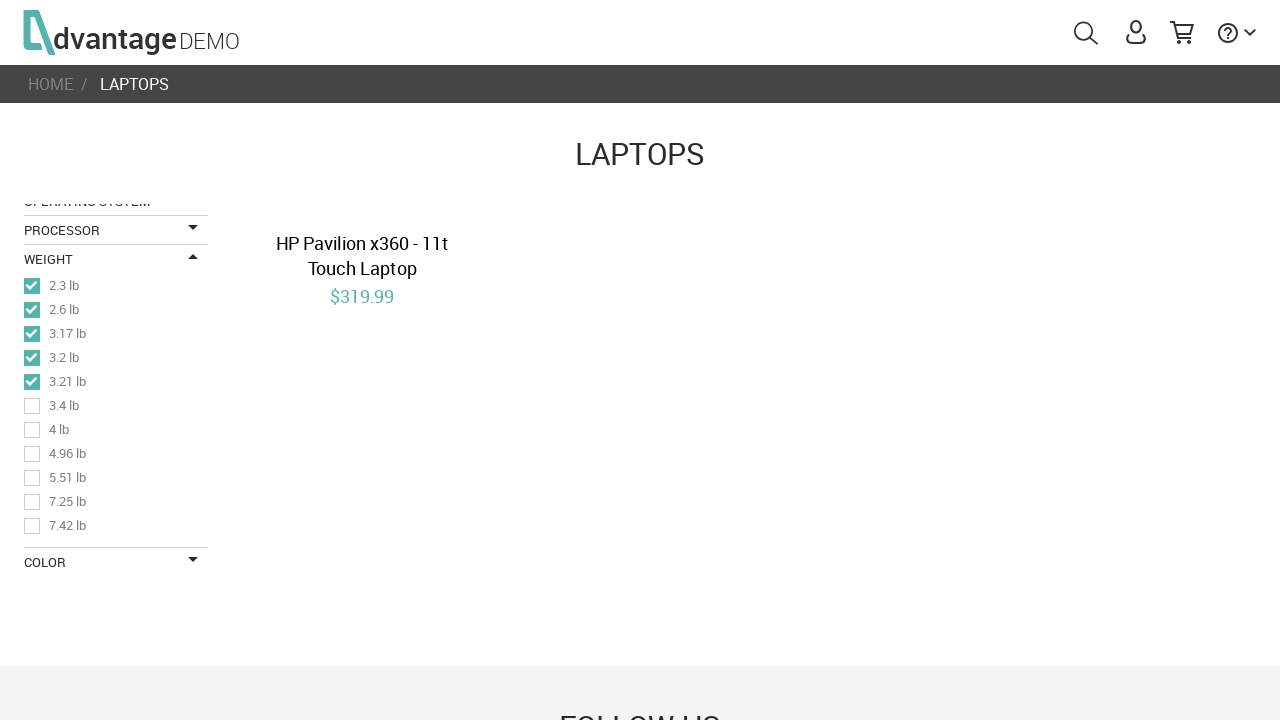

Clicked Weight accordion to collapse at (116, 259) on #accordionAttrib3
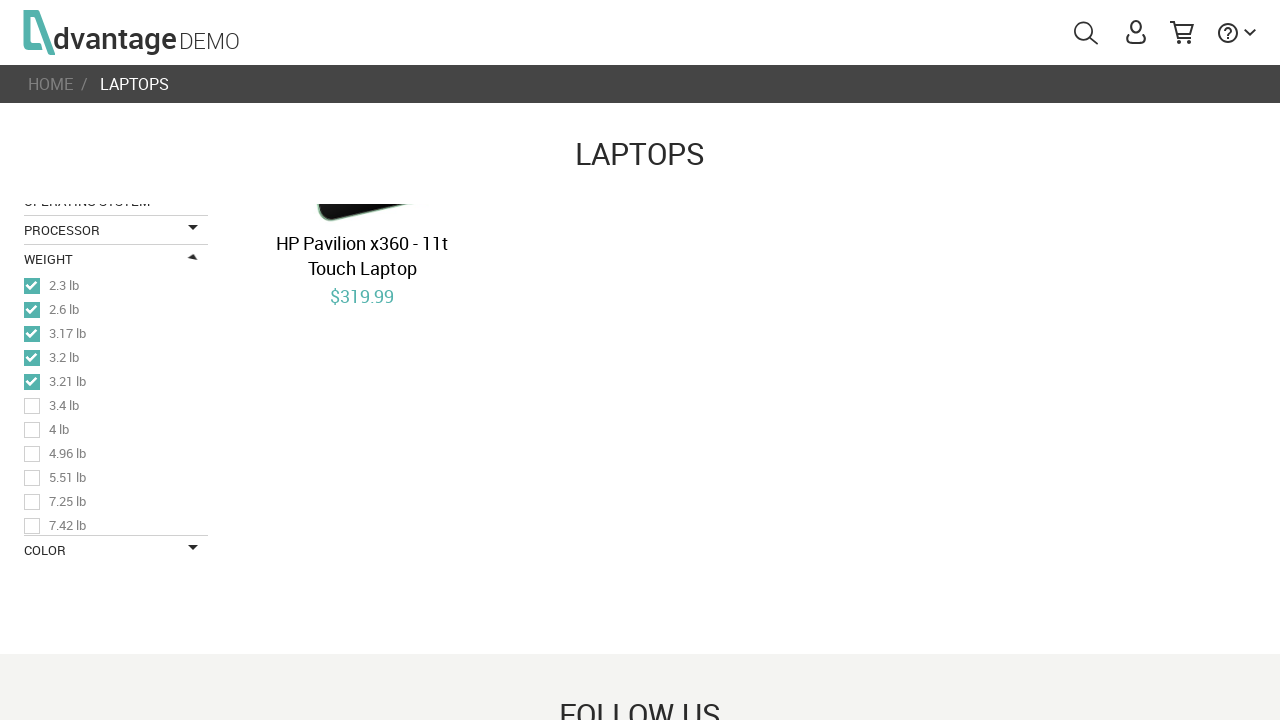

Clicked Color accordion to expand at (116, 288) on #accordionColor
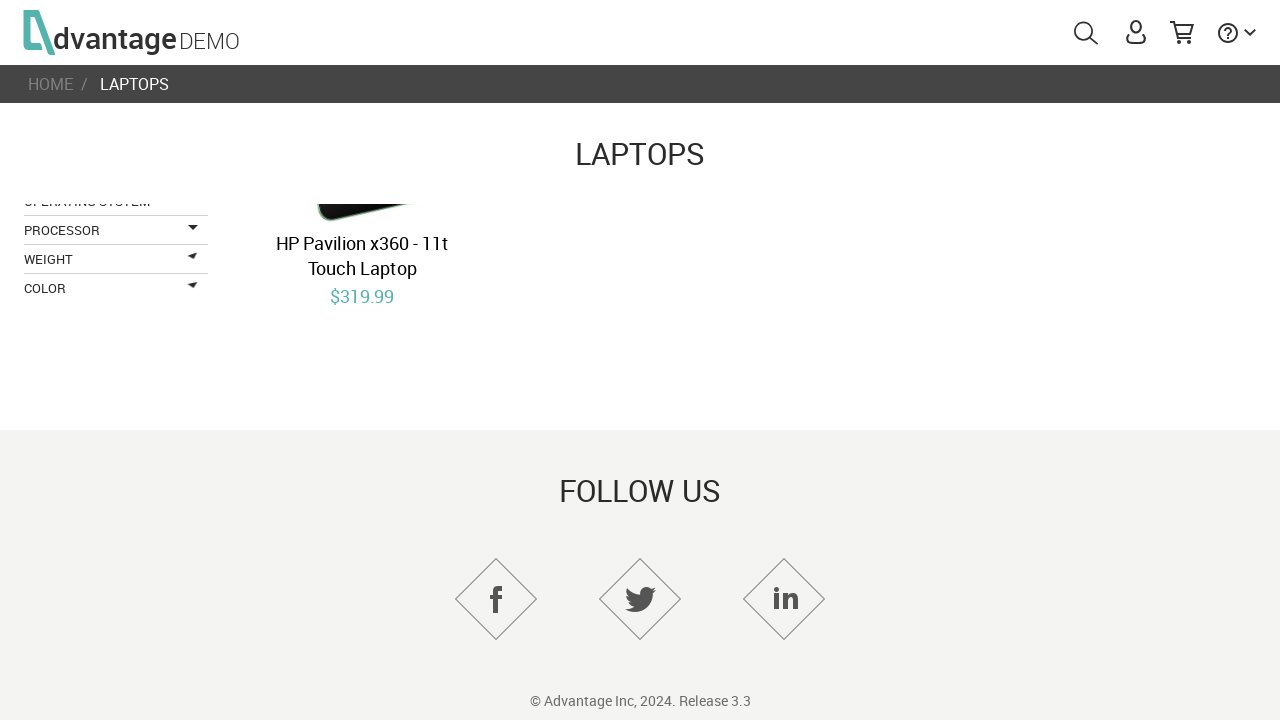

Selected cyan color option at (92, 333) on #productsColors55CDD5
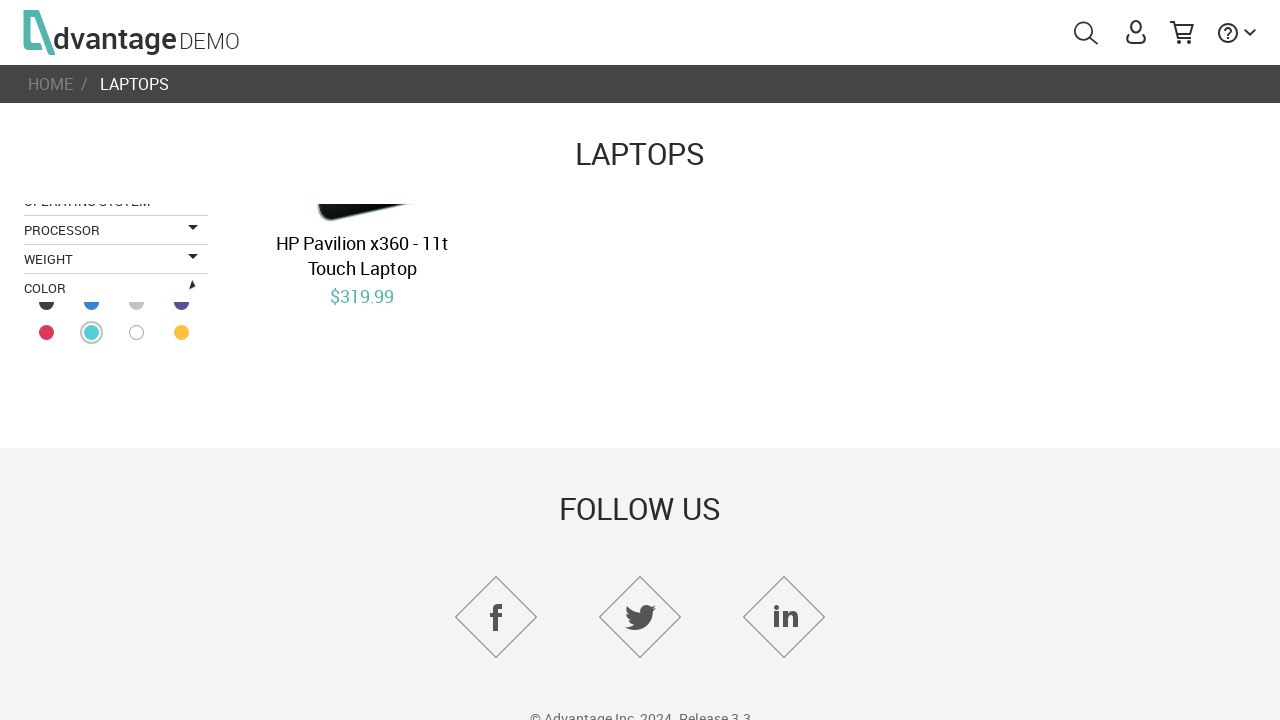

Clicked Color accordion to collapse at (116, 288) on #accordionColor
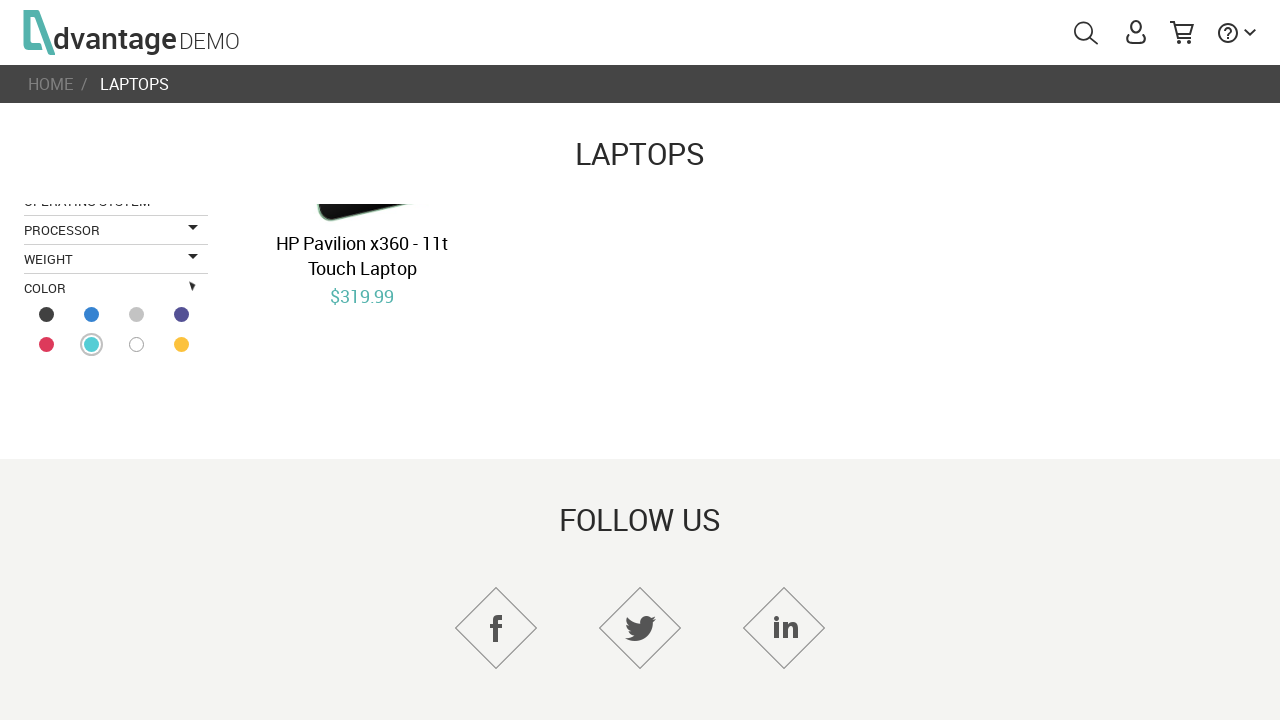

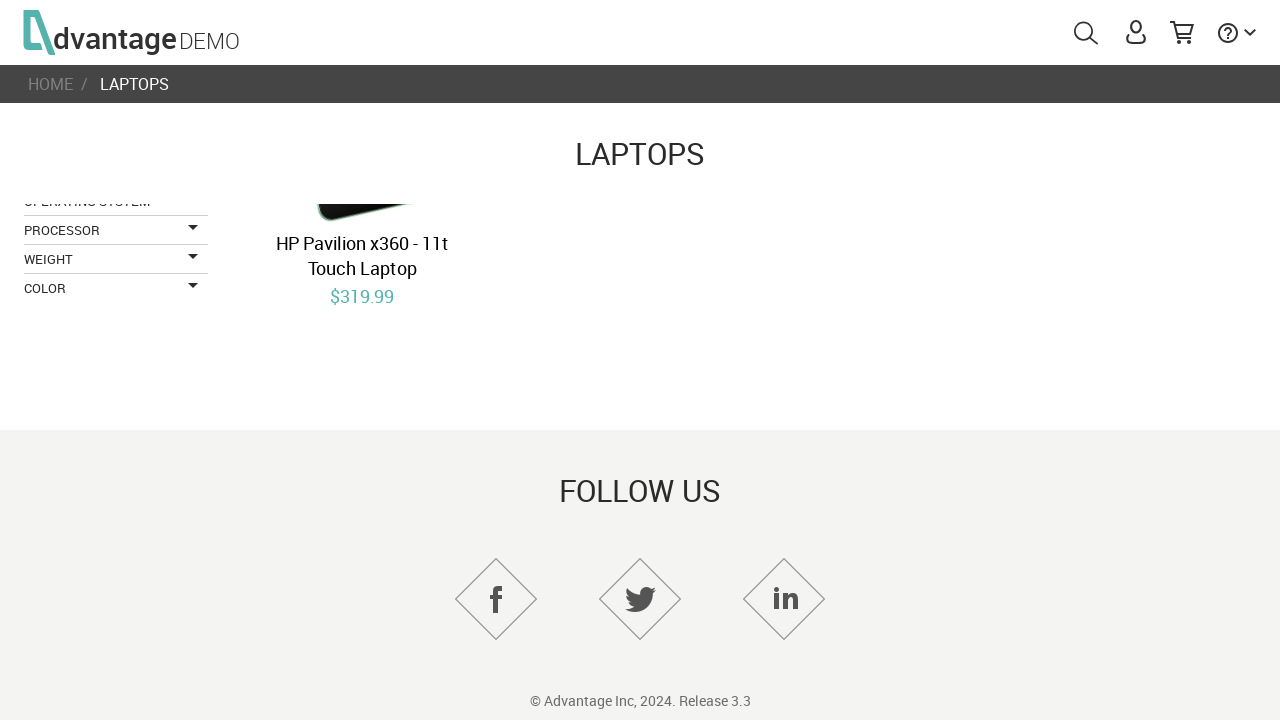